Tests the person generator page by clicking the generate button and verifying that person information is displayed

Starting URL: https://www.4devs.com.br/gerador_de_pessoas

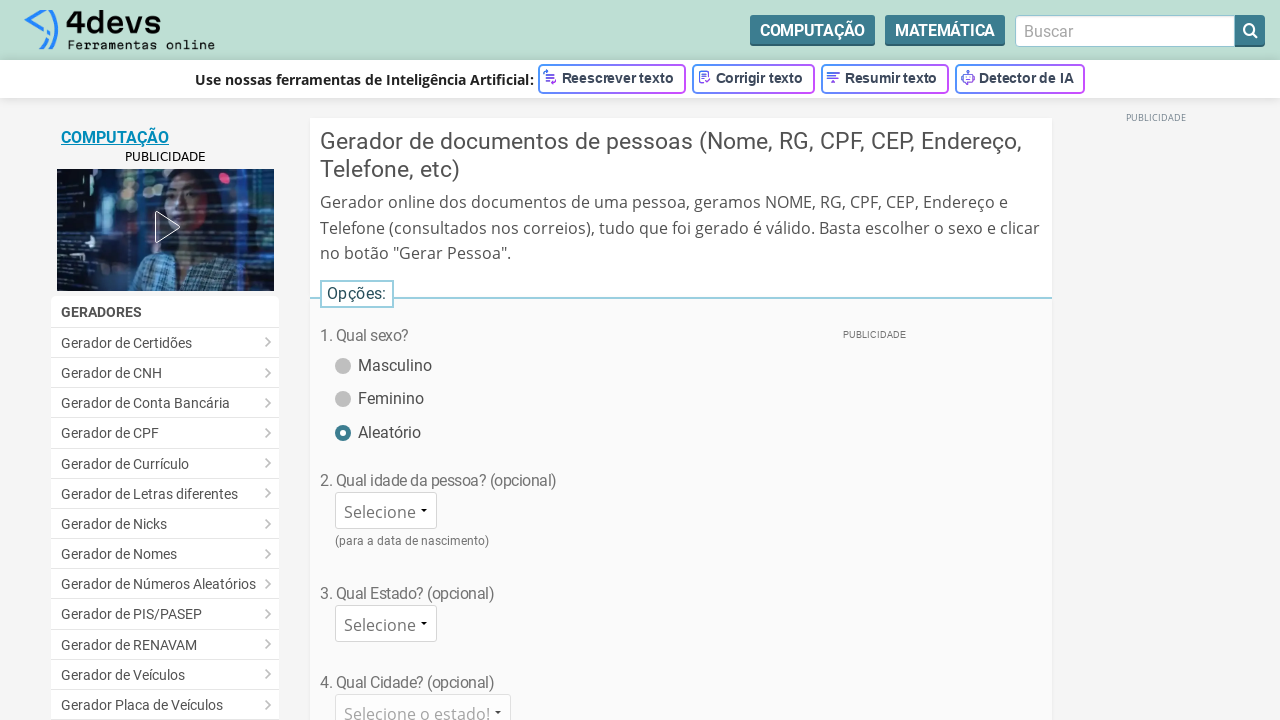

Clicked the generate person button at (681, 360) on #bt_gerar_pessoa
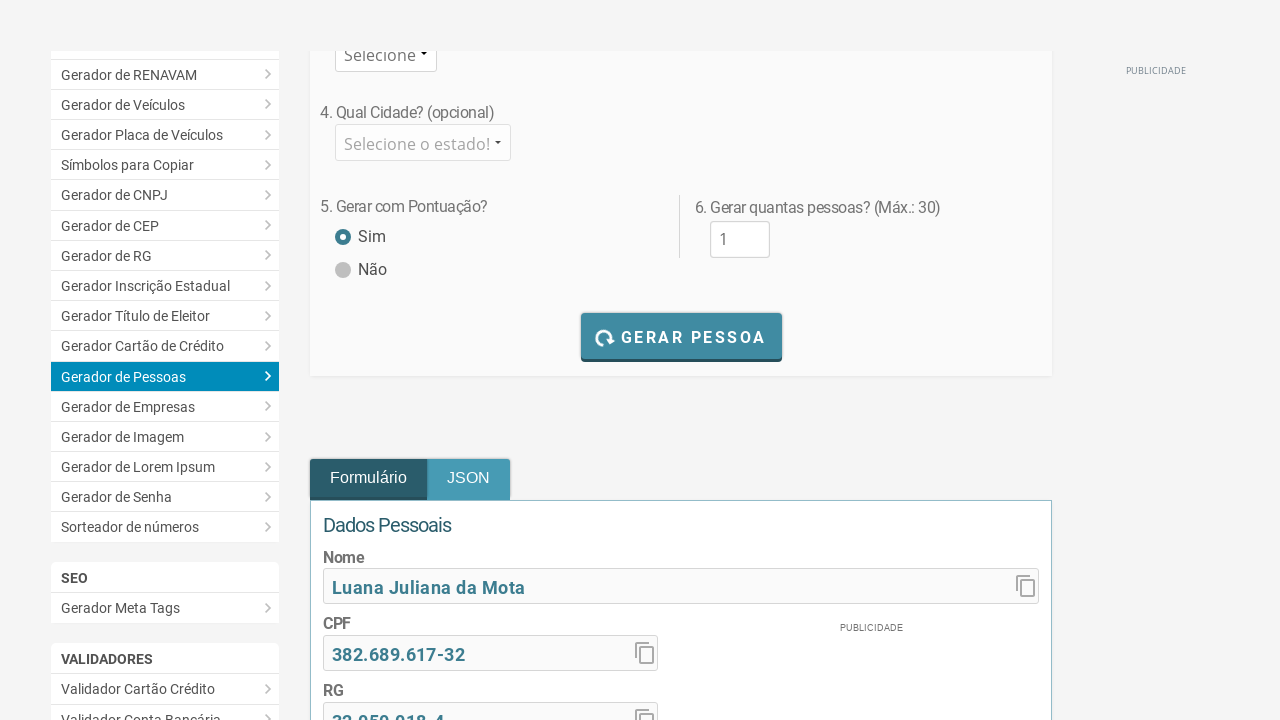

Person name field loaded
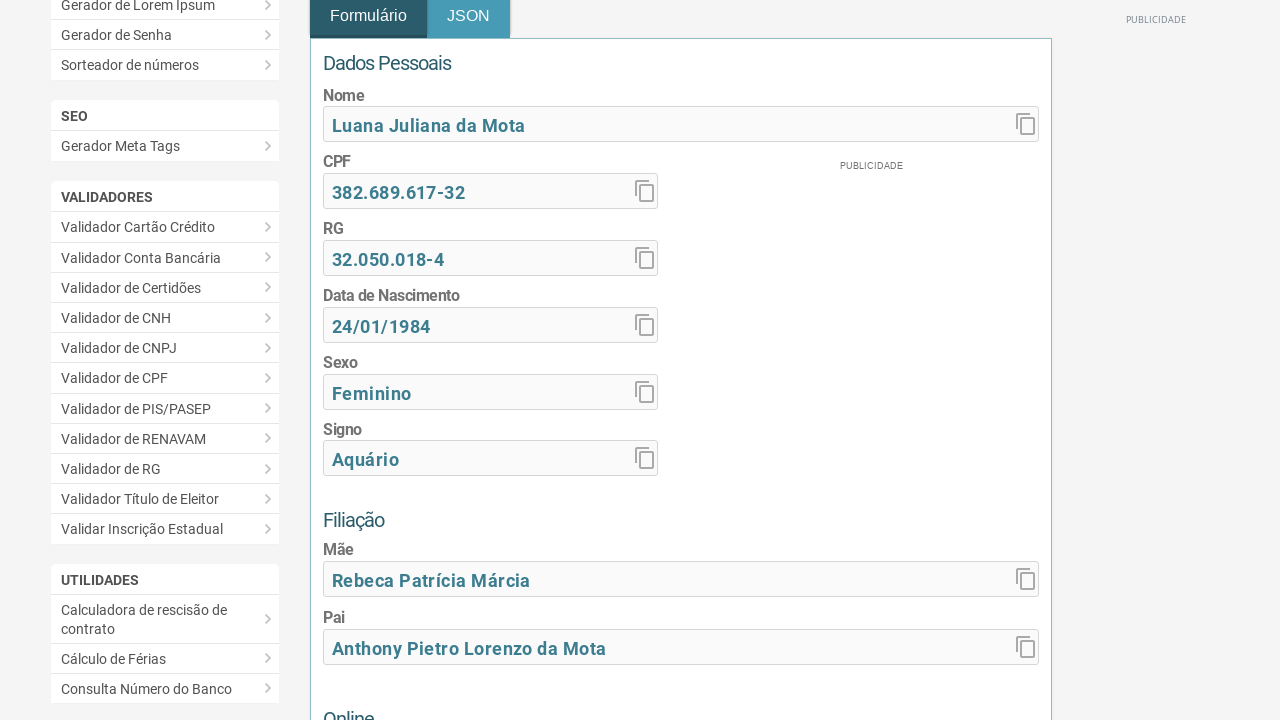

Person CPF field loaded
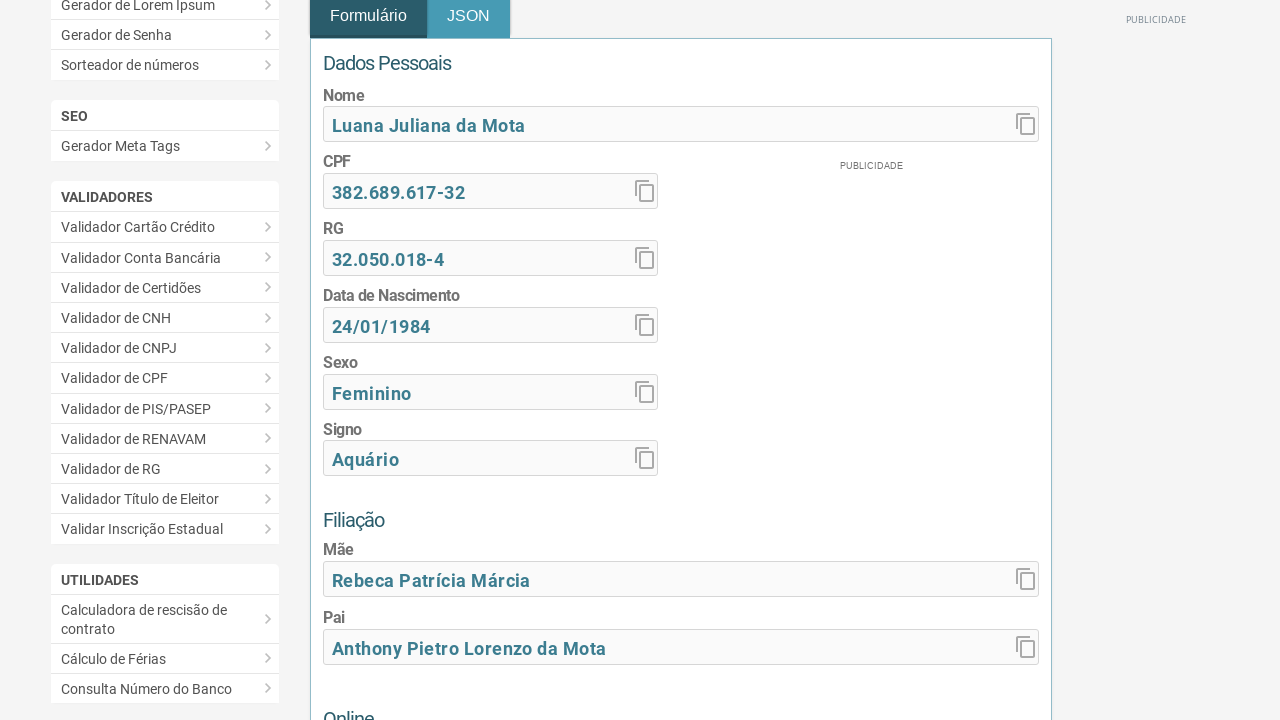

Person email field loaded
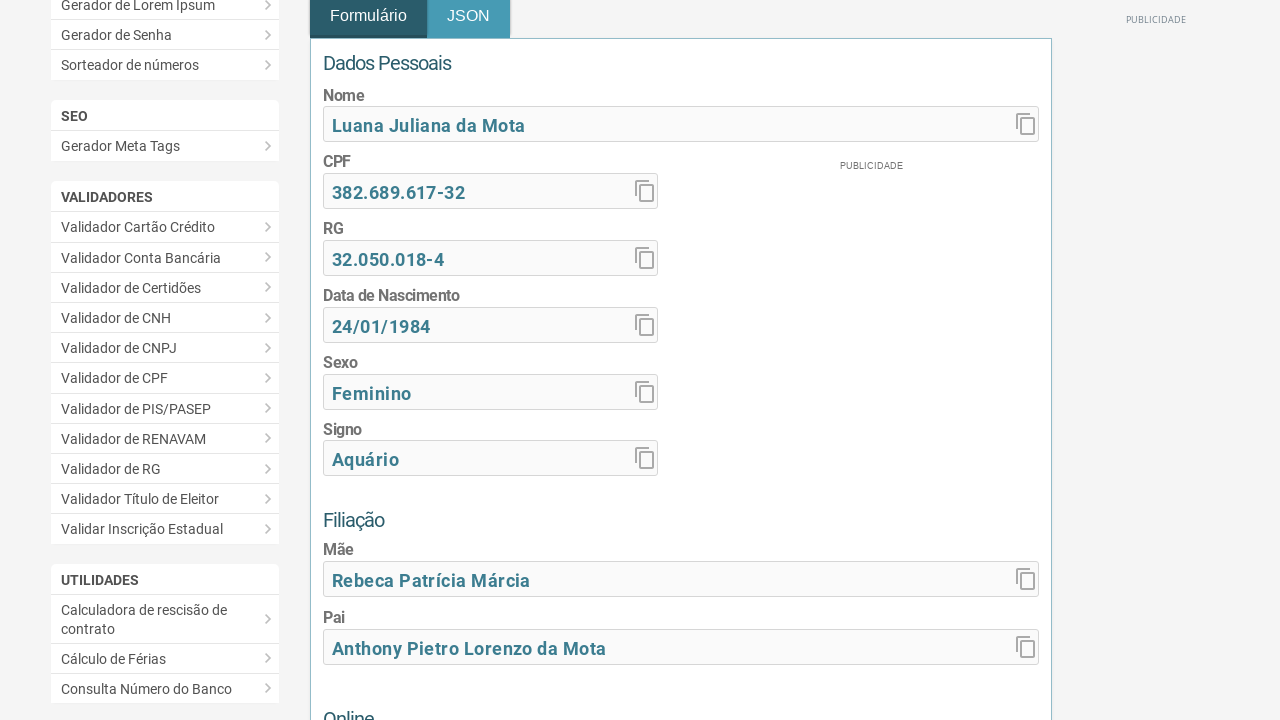

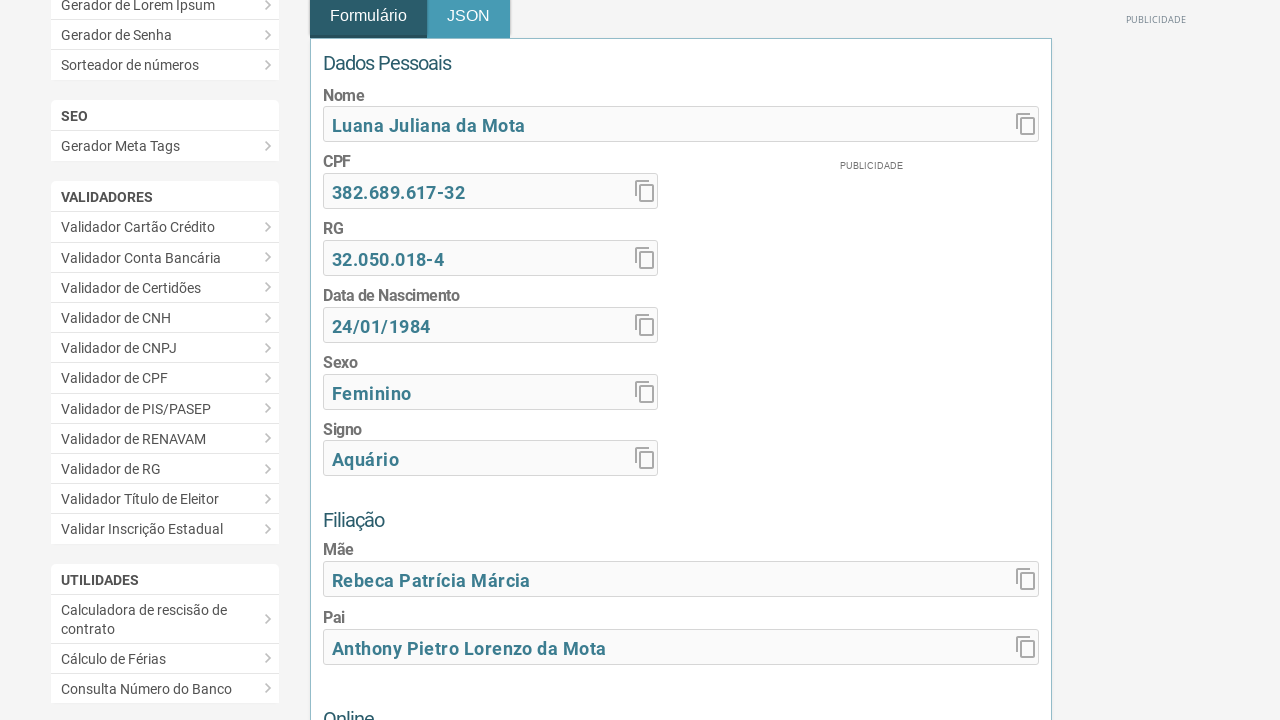